Tests radio button selection functionality by clicking on a specific radio button option and verifying it is selected

Starting URL: https://www.letskodeit.com/practice

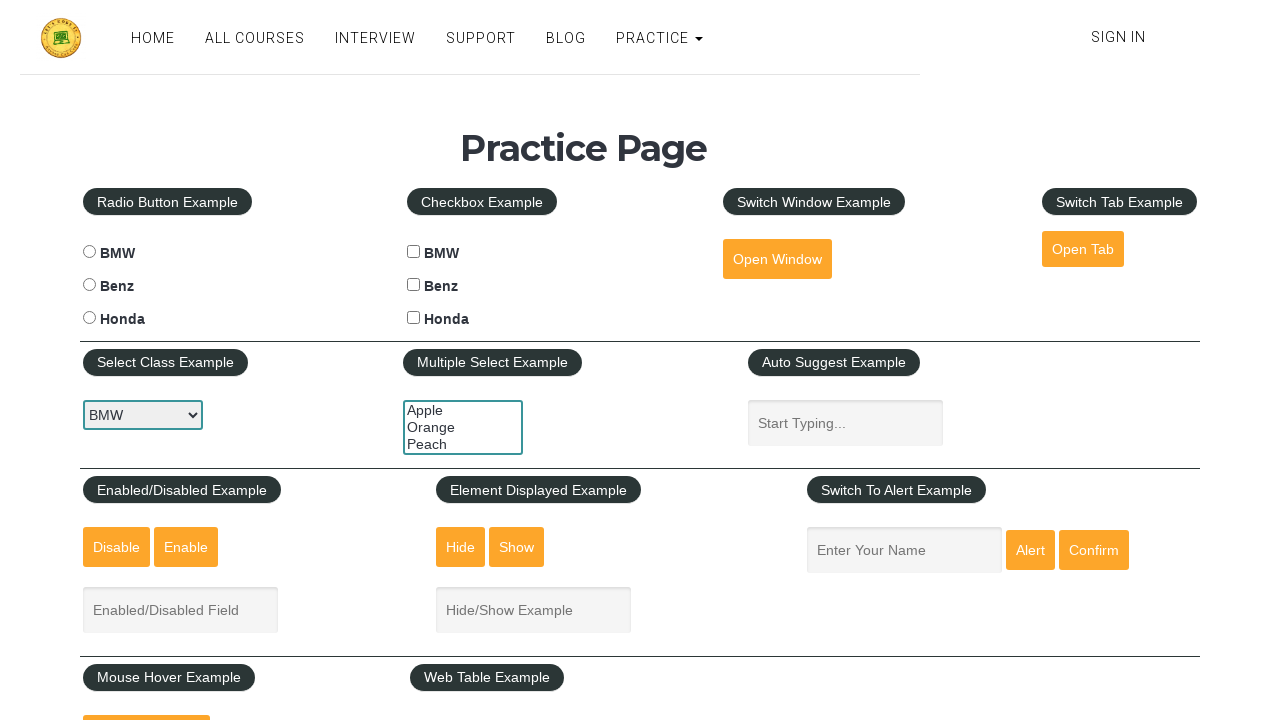

Clicked on the Benz radio button at (89, 285) on #benzradio
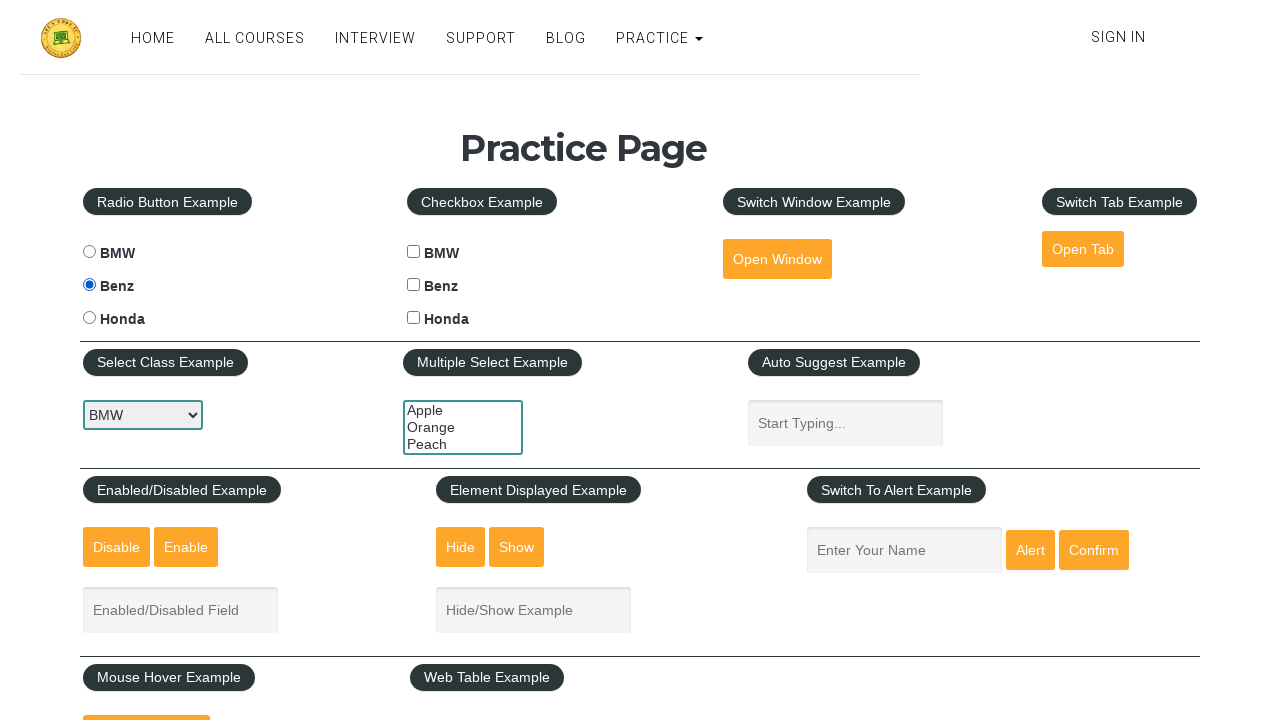

Verified that Benz radio button is selected
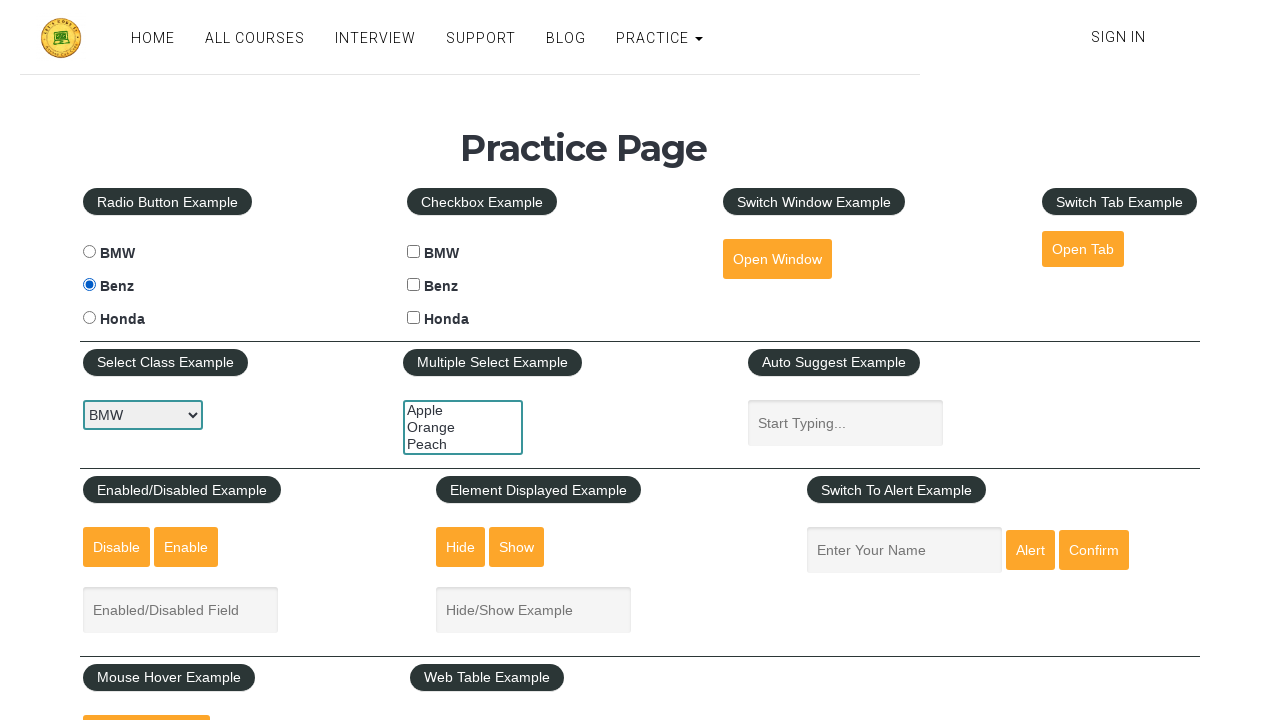

Verified that radio button value attribute equals 'benz'
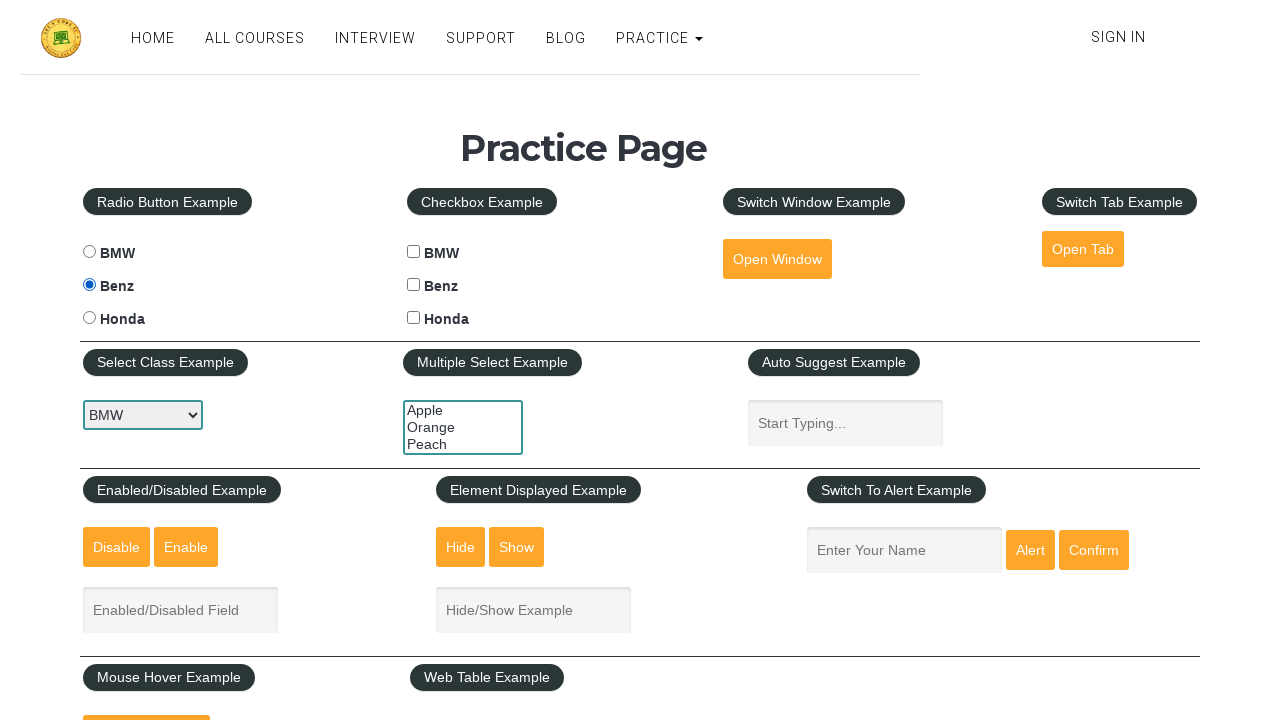

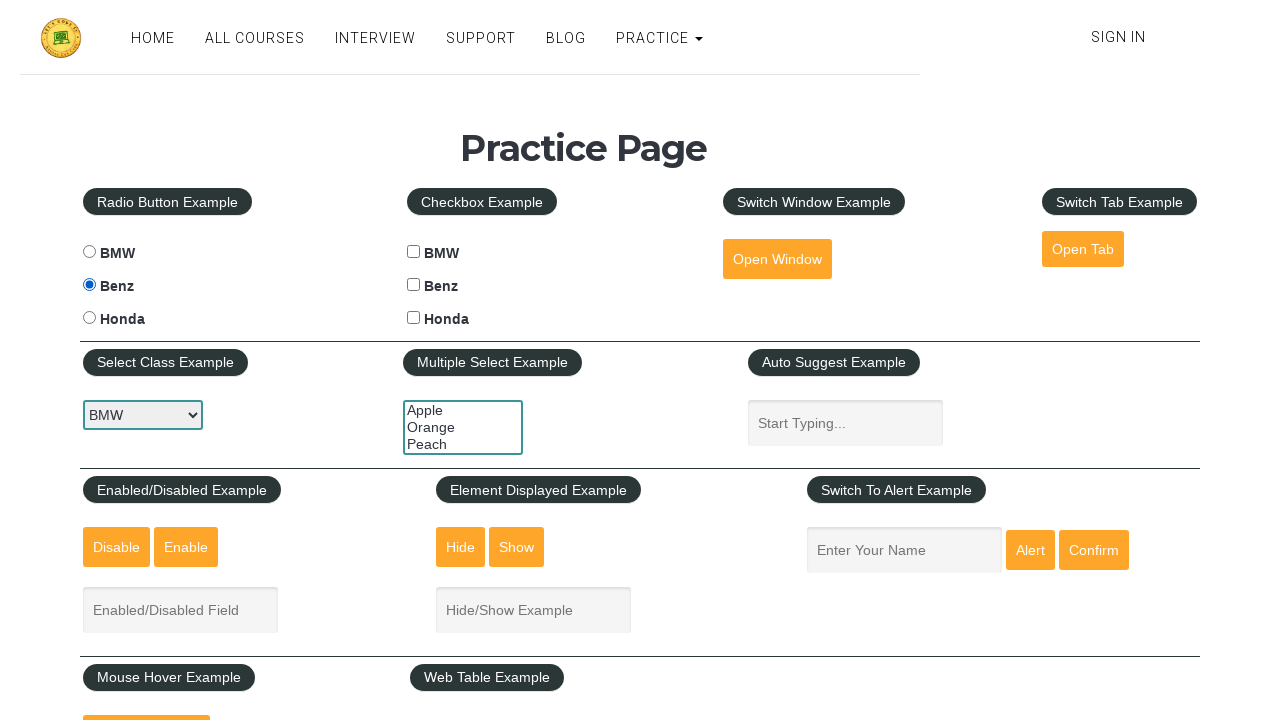